Solves a math problem by extracting two numbers from the page, calculating their sum, and selecting the result from a dropdown menu before submitting the form

Starting URL: http://suninjuly.github.io/selects1.html

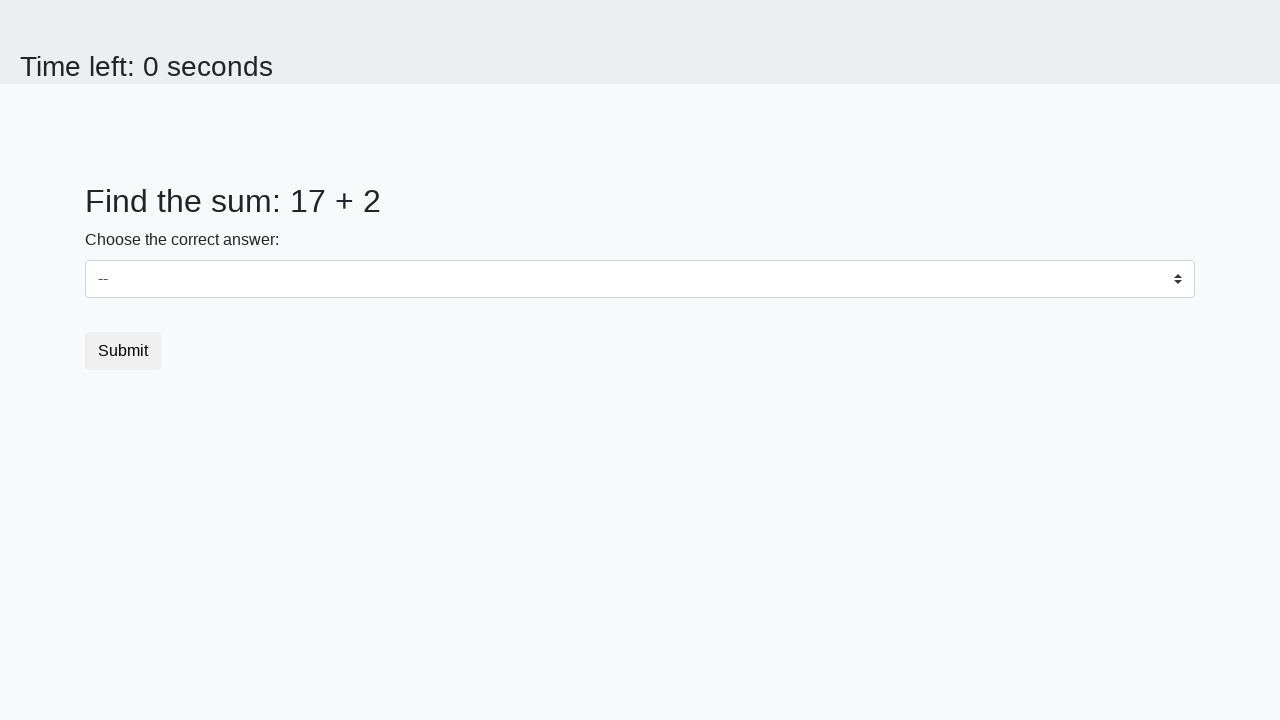

Extracted first number from #num1 element
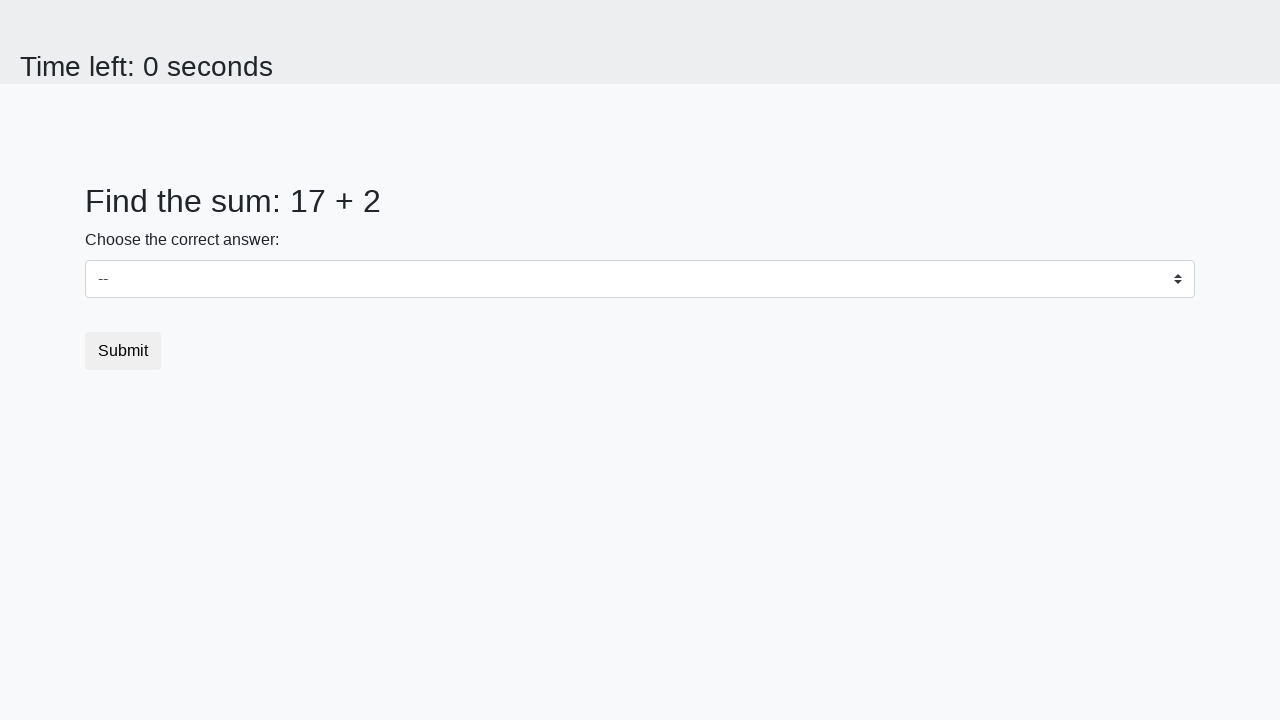

Extracted second number from #num2 element
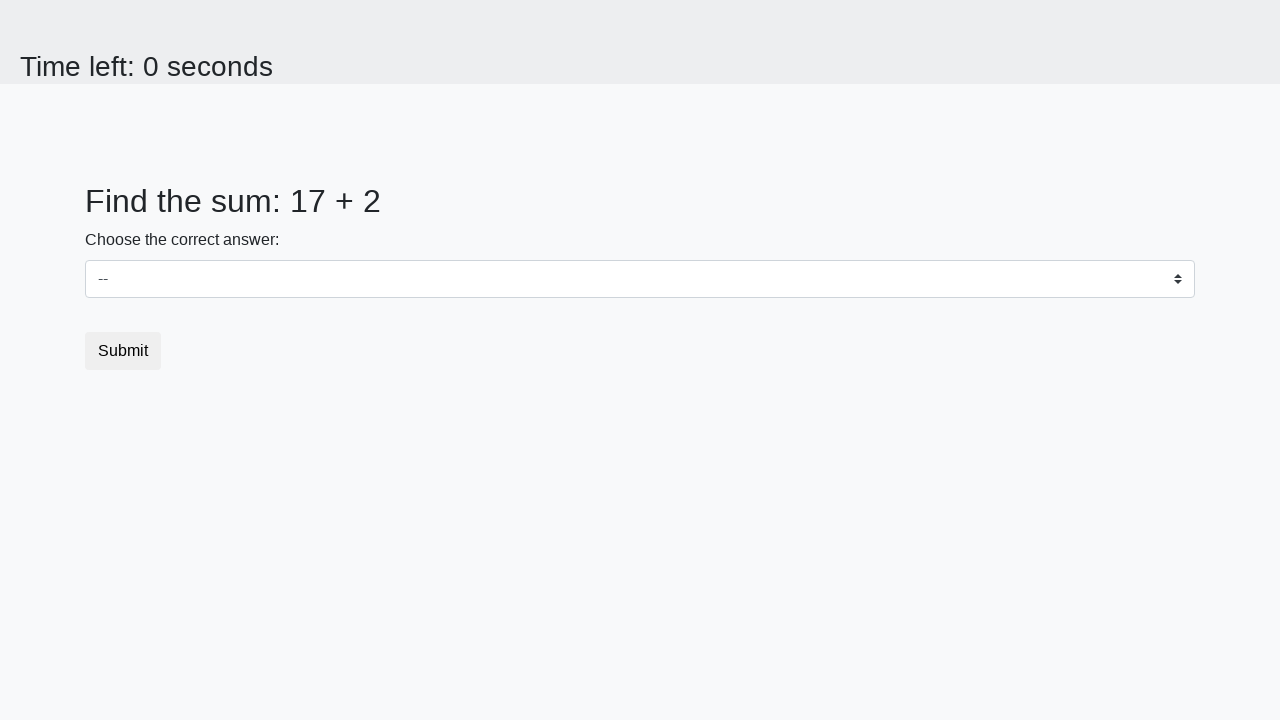

Calculated sum: 17 + 2 = 19
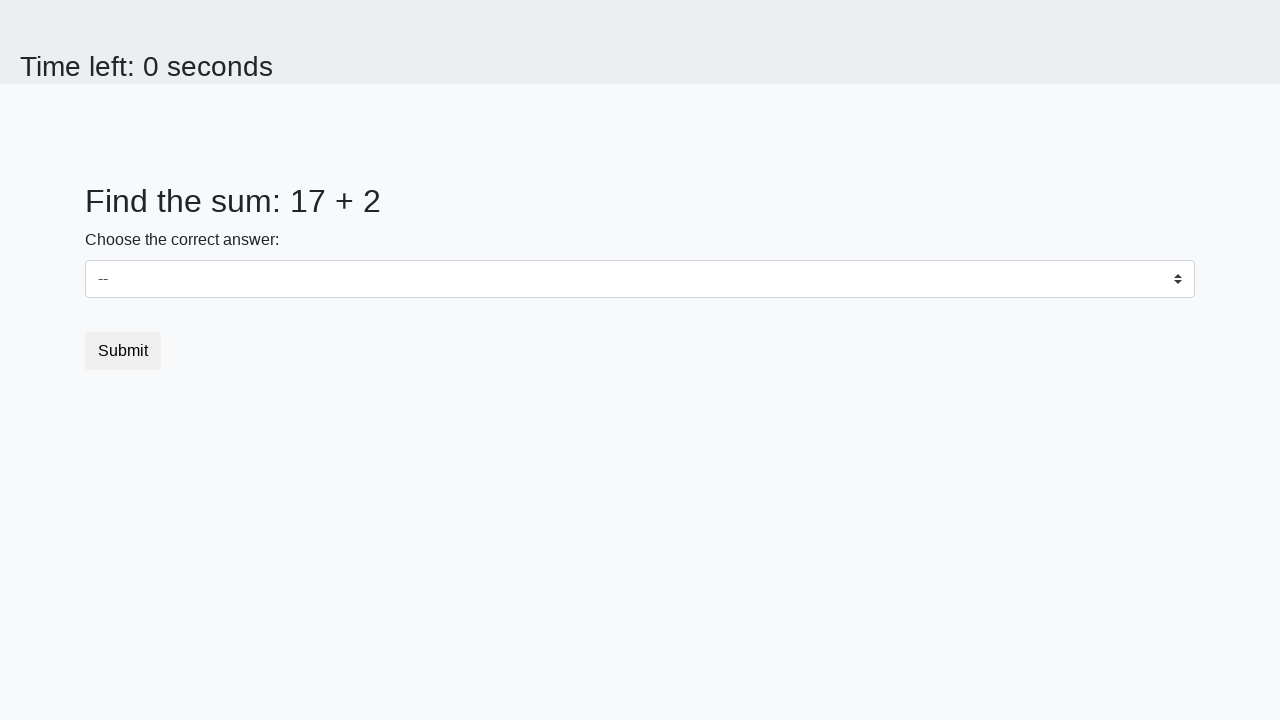

Selected 19 from dropdown menu on #dropdown
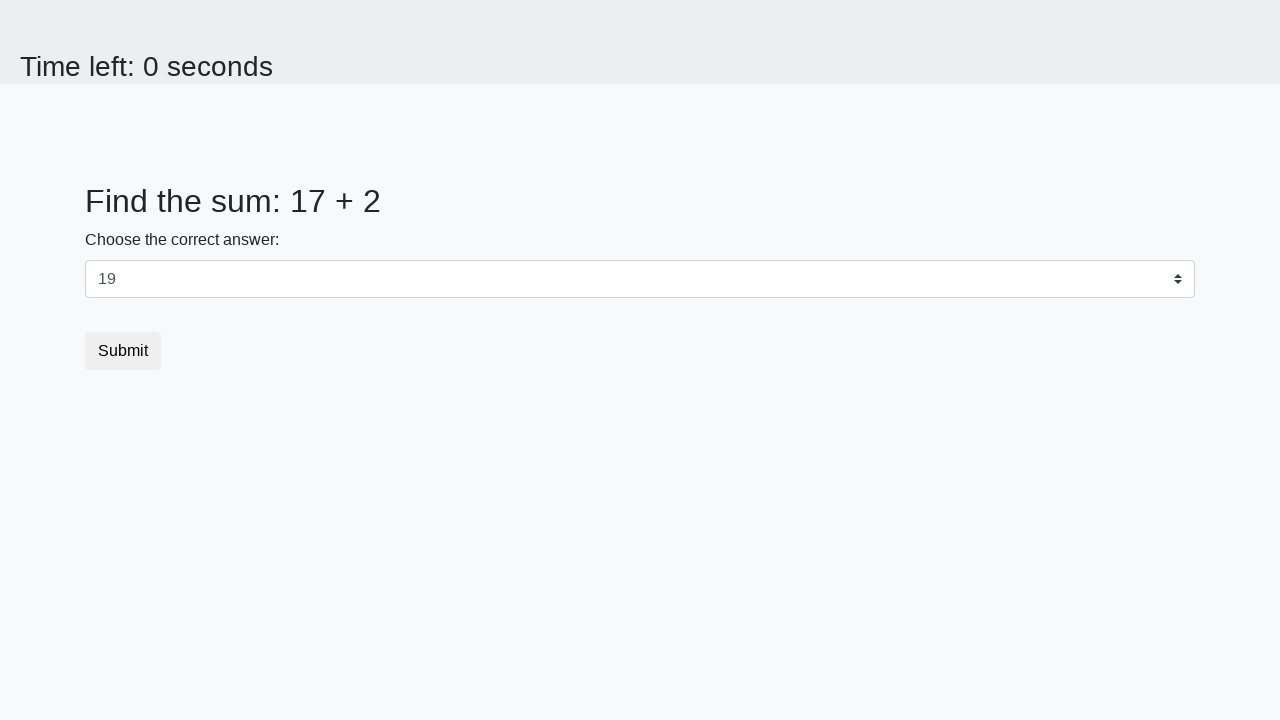

Clicked the Submit button at (123, 351) on xpath=//button[contains(text(), 'Submit')]
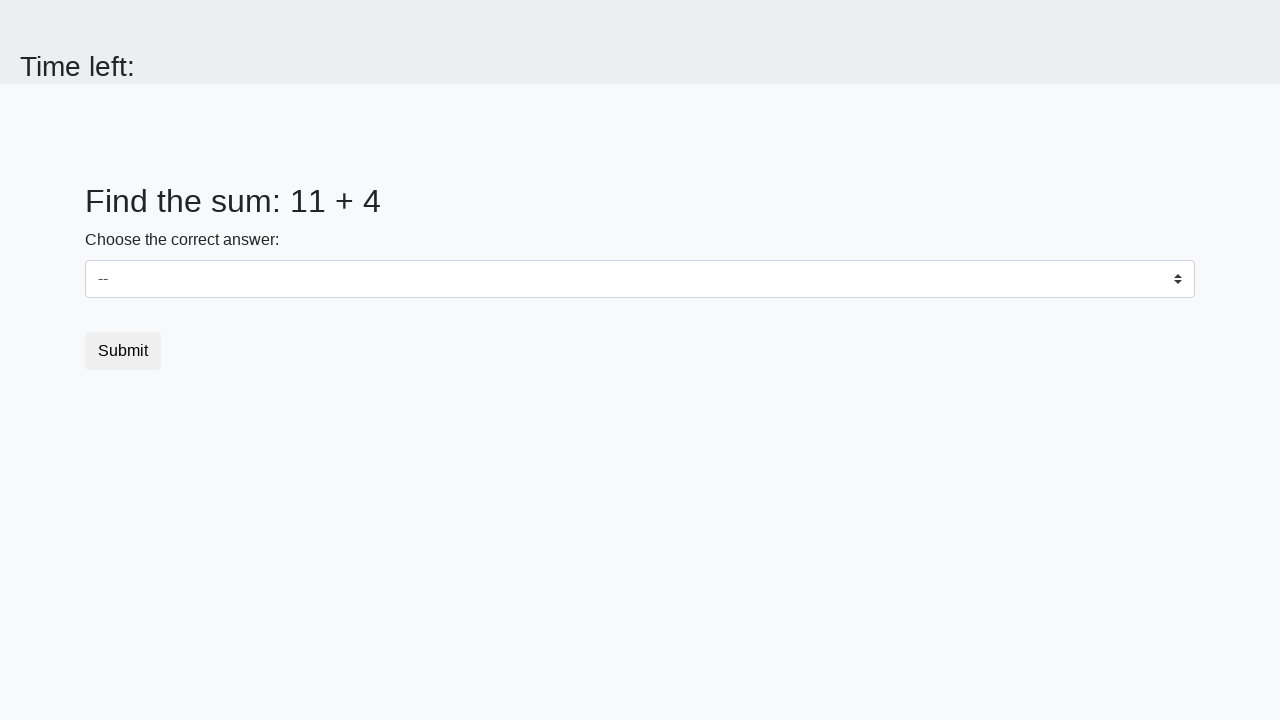

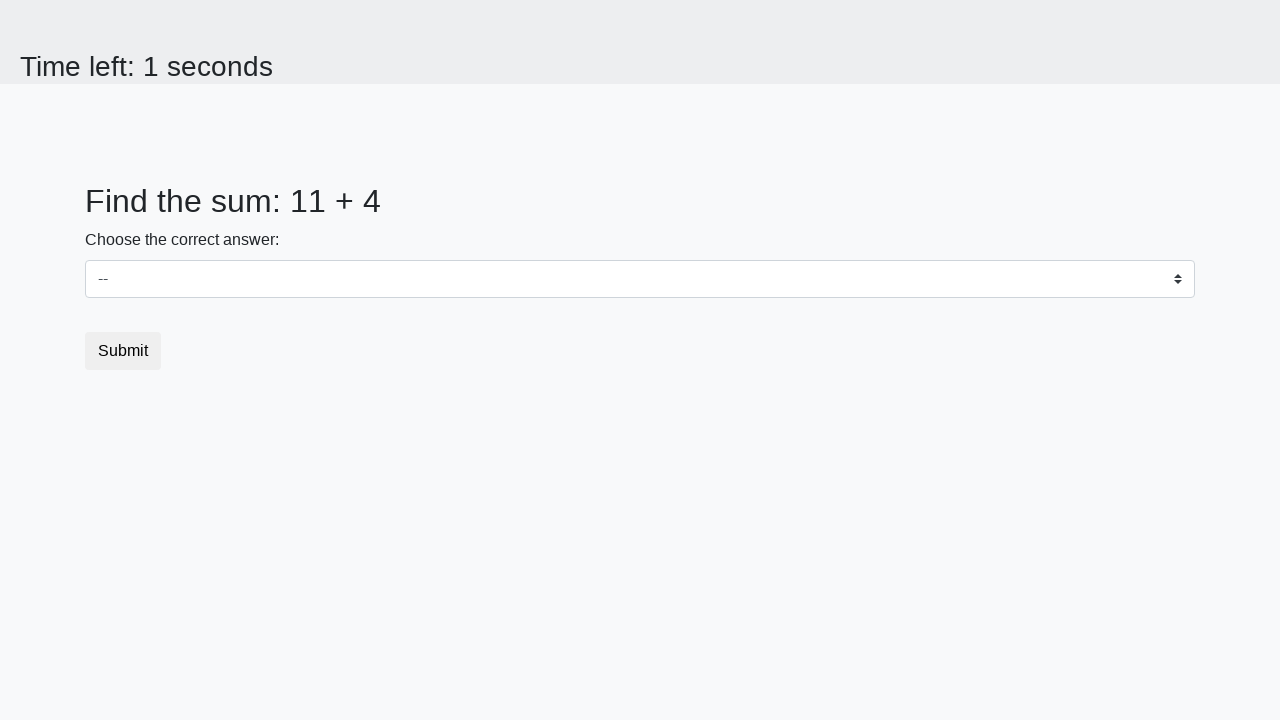